Tests form interactions by clicking a checkbox, selecting the checkbox label text in a dropdown, entering that text in an input field, clicking an alert button, and verifying the alert contains the expected text.

Starting URL: https://rahulshettyacademy.com/AutomationPractice/

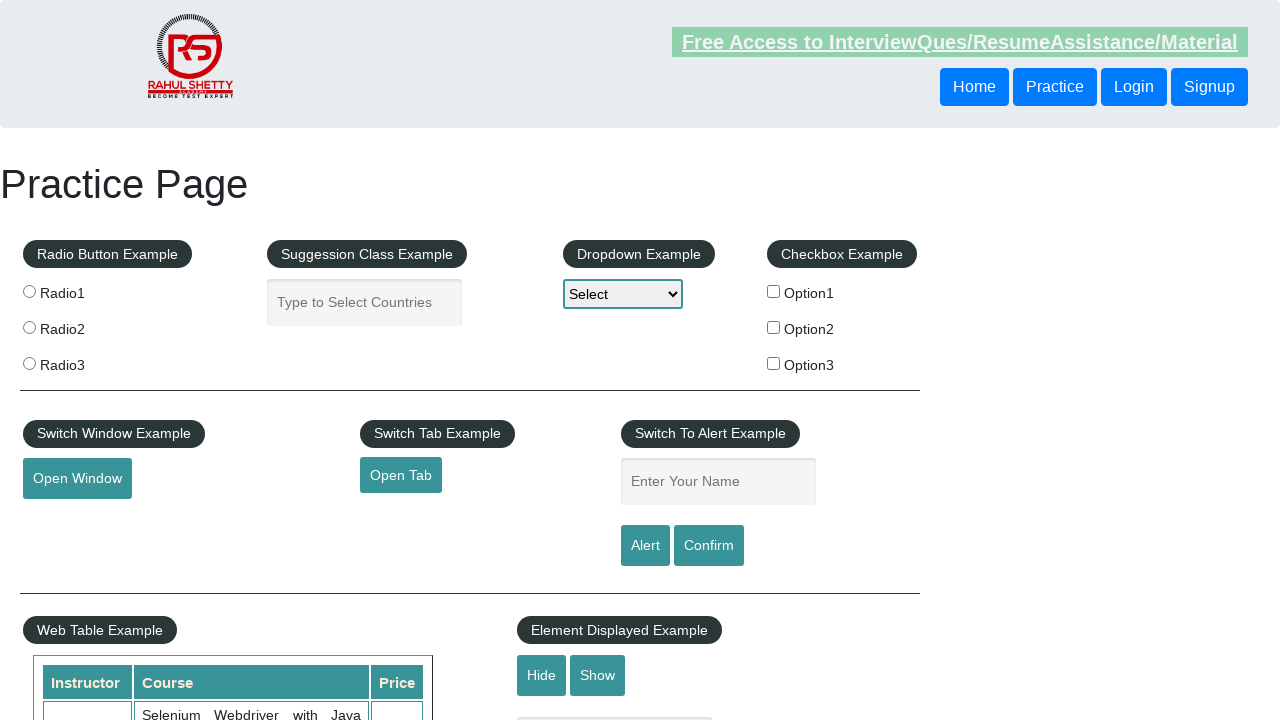

Clicked the first checkbox in the checkbox example at (774, 291) on xpath=//*[@id='checkbox-example']/fieldset/label[1]/input
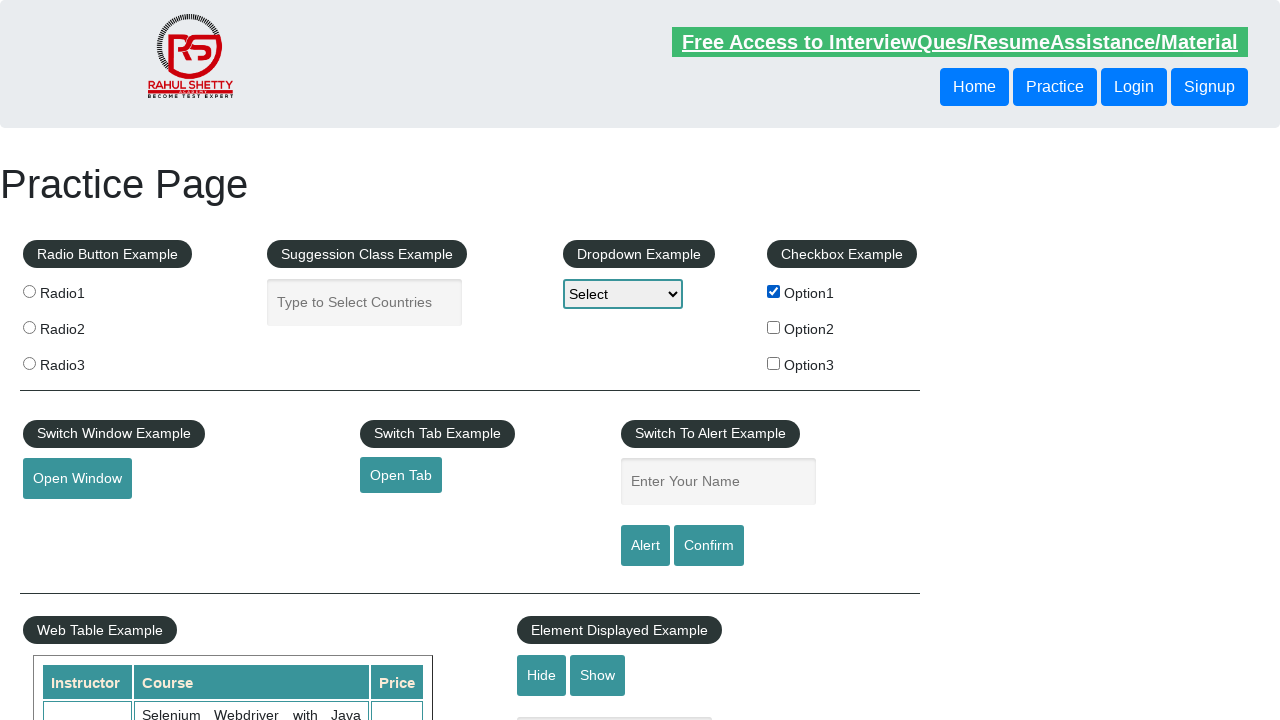

Retrieved checkbox label text: 'Option1'
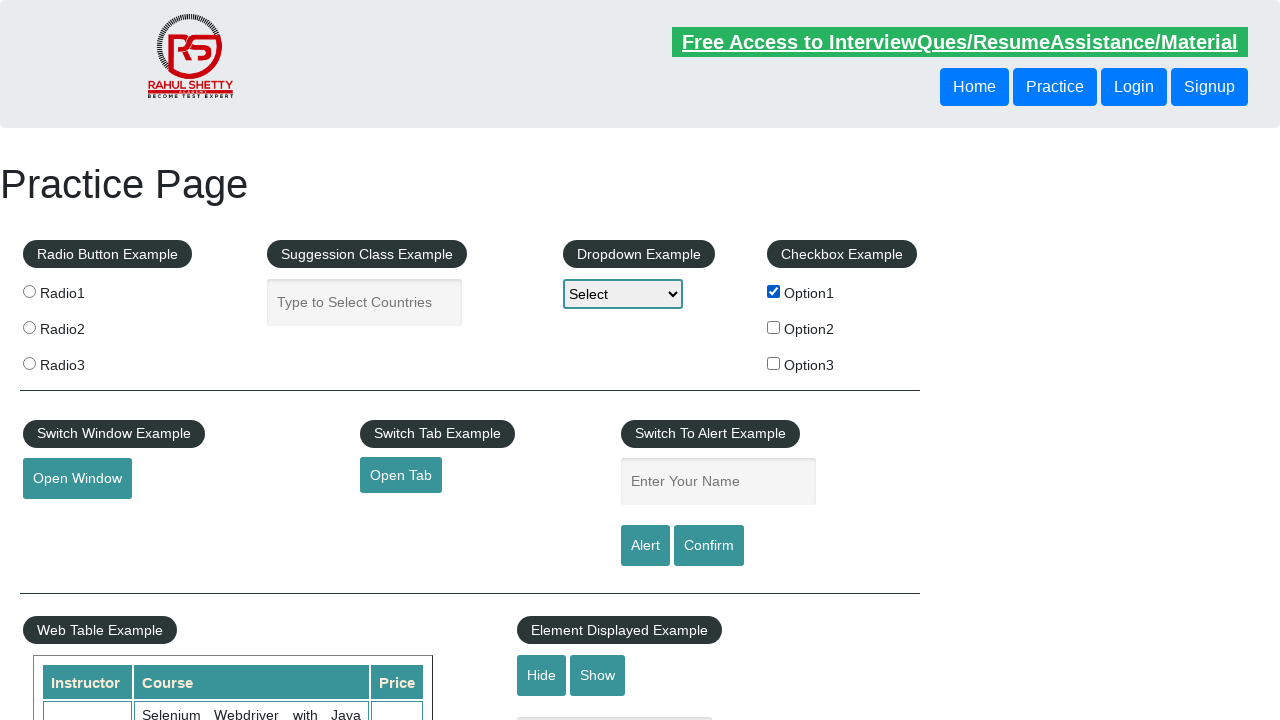

Selected 'Option1' from the dropdown menu on #dropdown-class-example
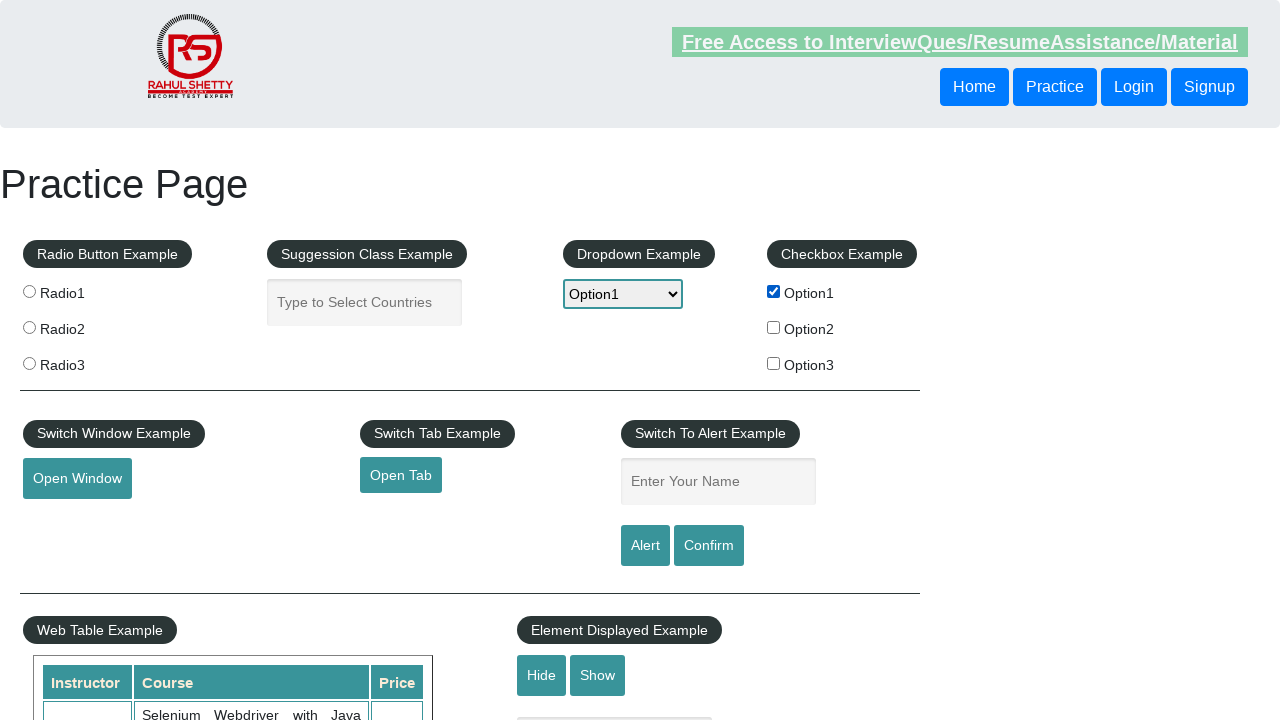

Entered 'Option1' in the name input field on input[name='enter-name']
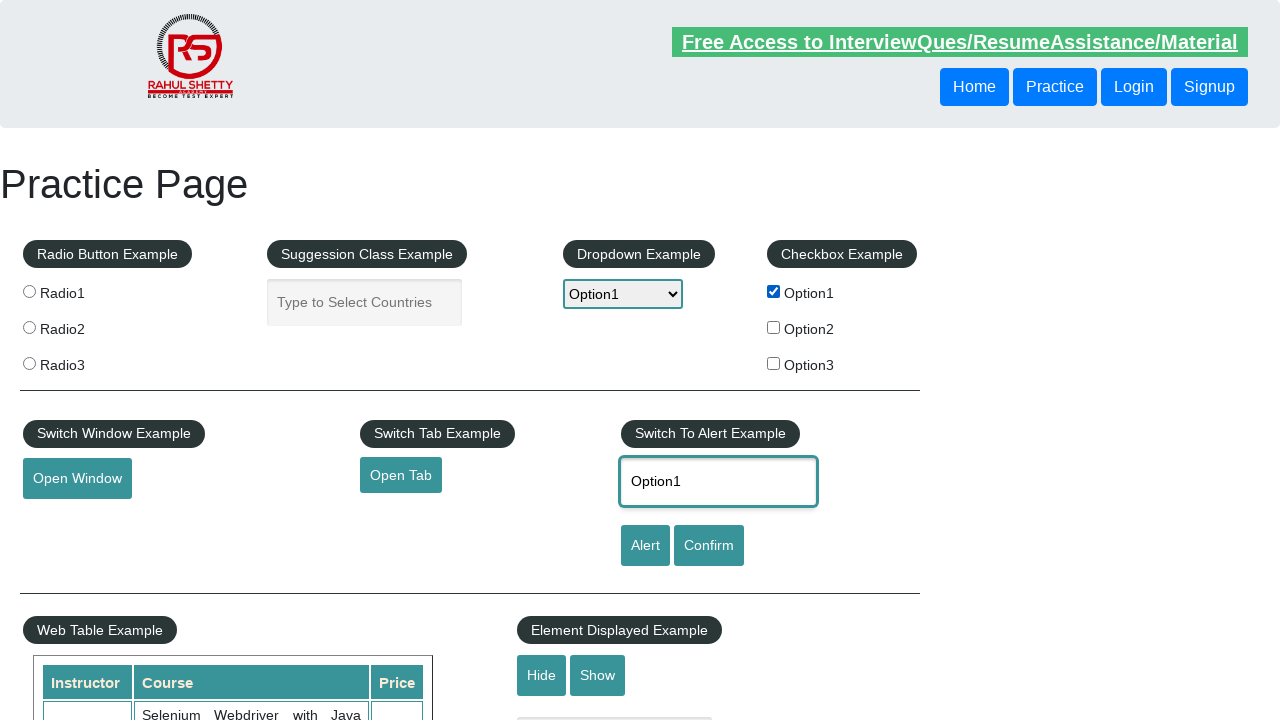

Clicked the alert button at (645, 546) on #alertbtn
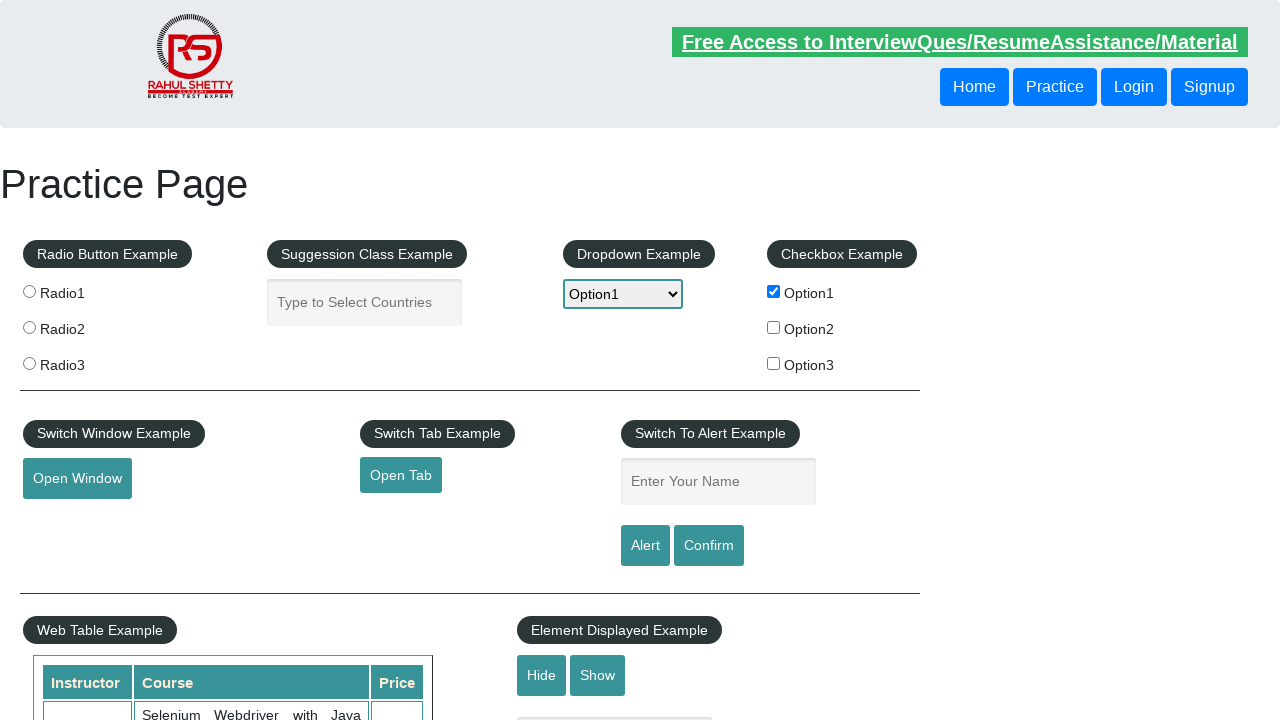

Retrieved alert text: 'None'
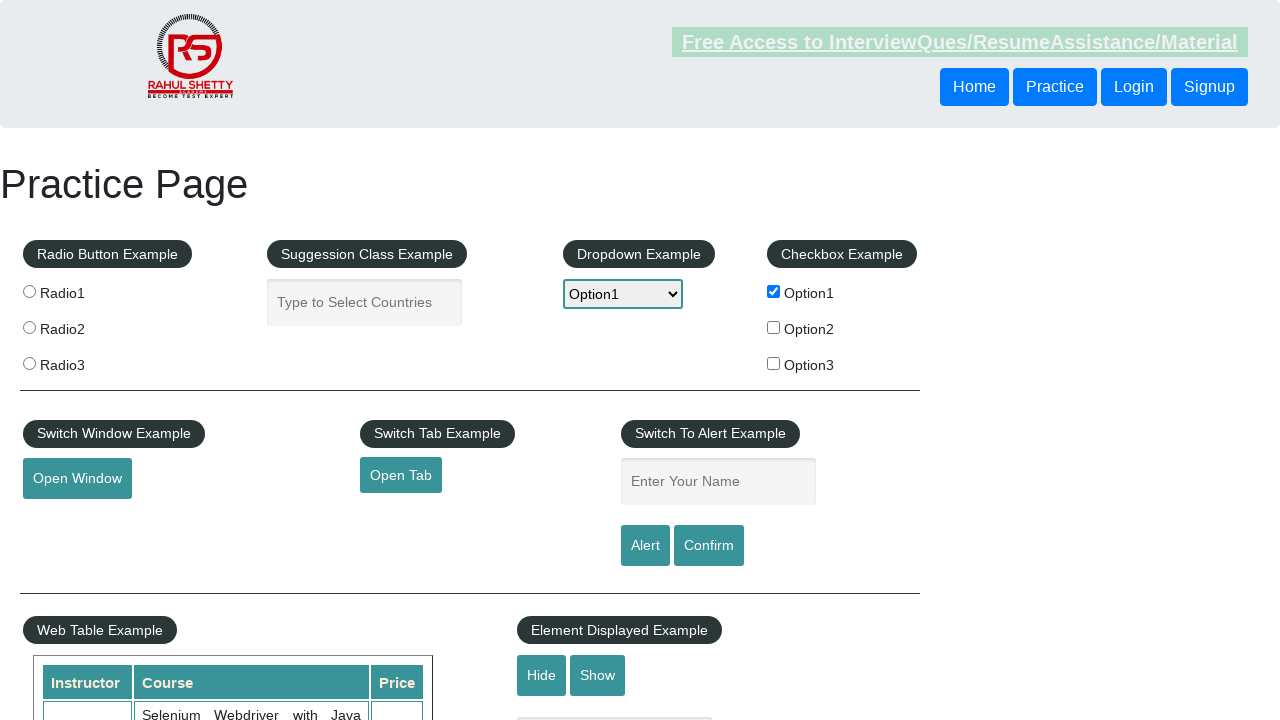

Set up dialog handler to accept dialogs
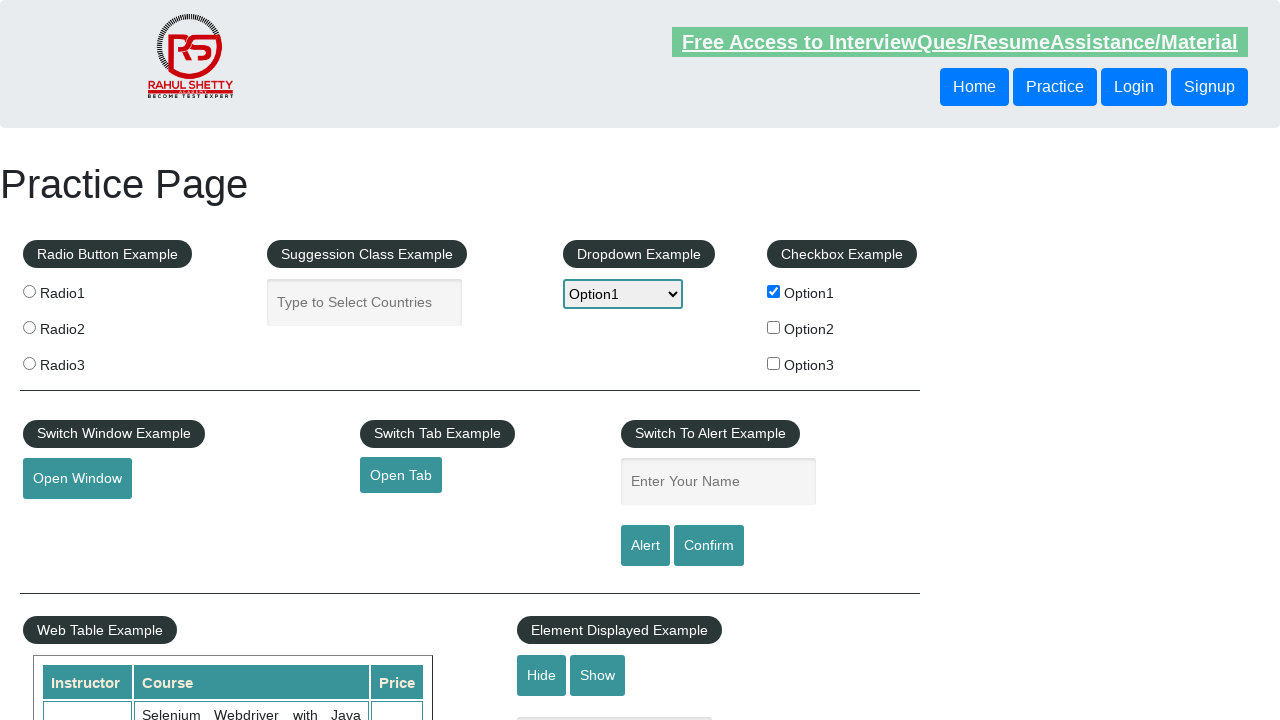

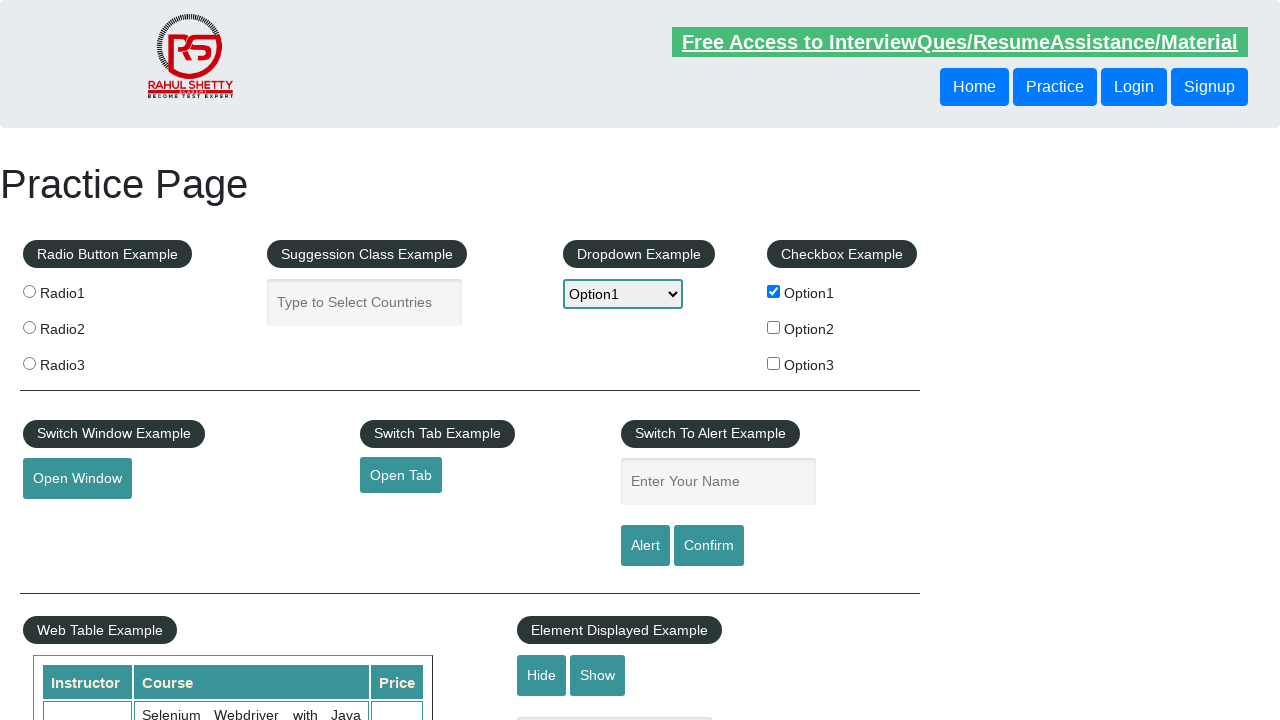